Navigates to movie pages on Filmweb.pl and verifies that film rating elements are displayed on each page

Starting URL: https://www.filmweb.pl/film/Skazani+na+Shawshank-1994-1048

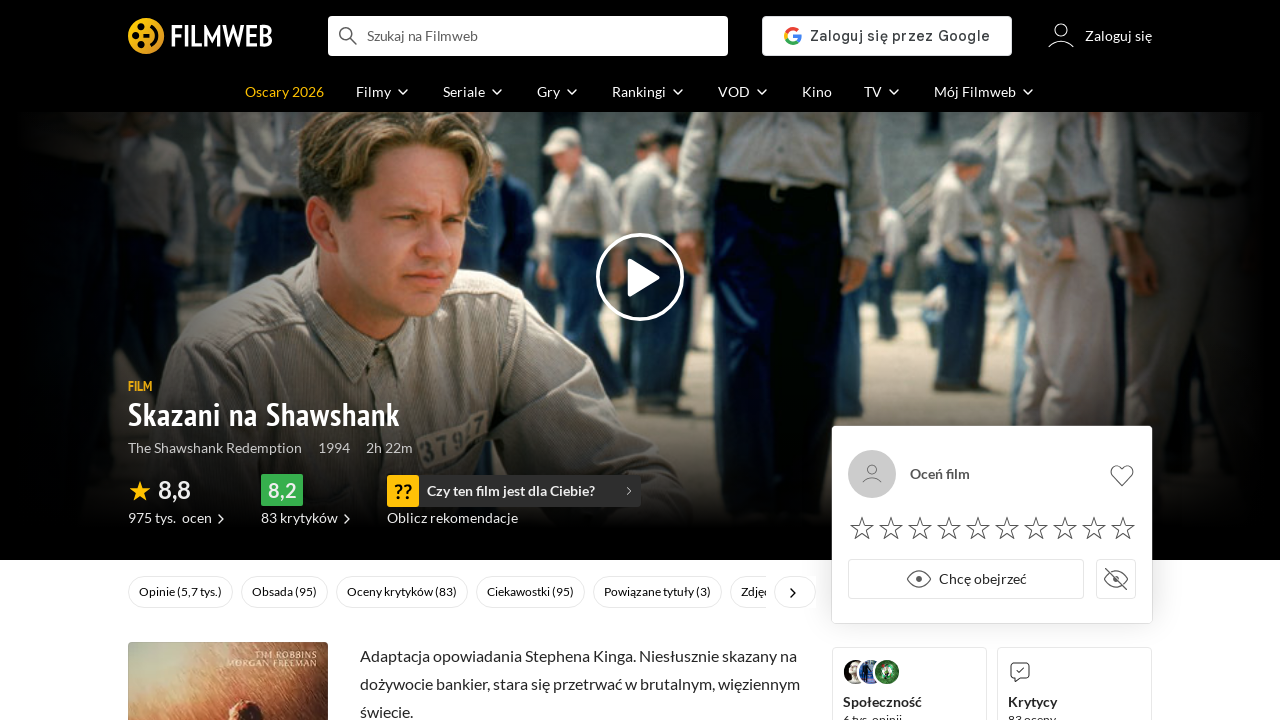

Found film rating element with filmRating__rate class on Shawshank Redemption page
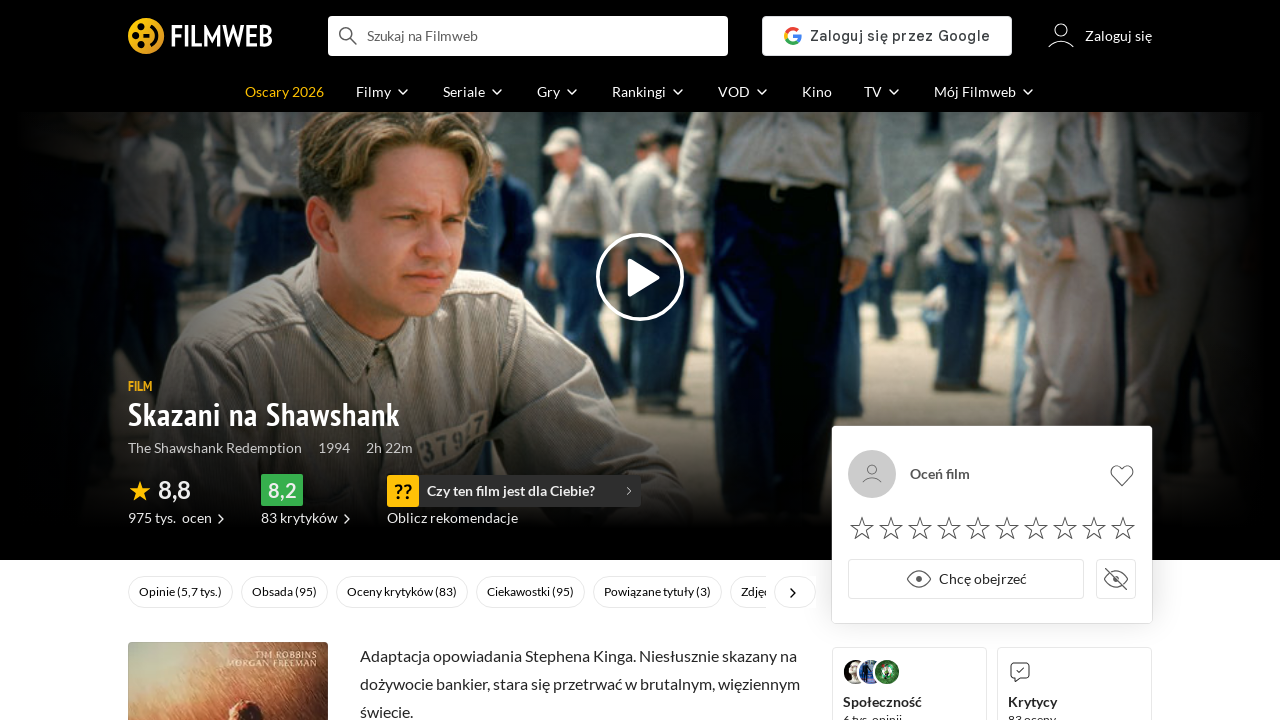

Navigated to Inception movie page
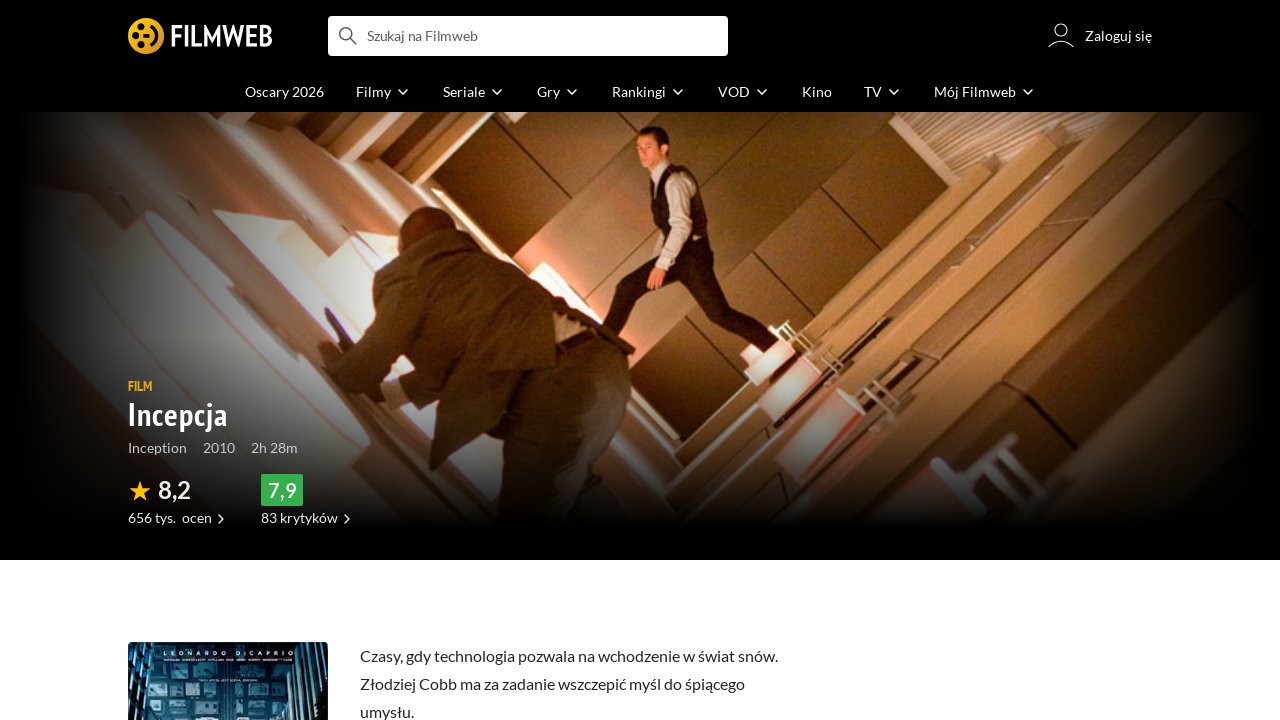

Found film rating element with filmRating__rate class on Inception page
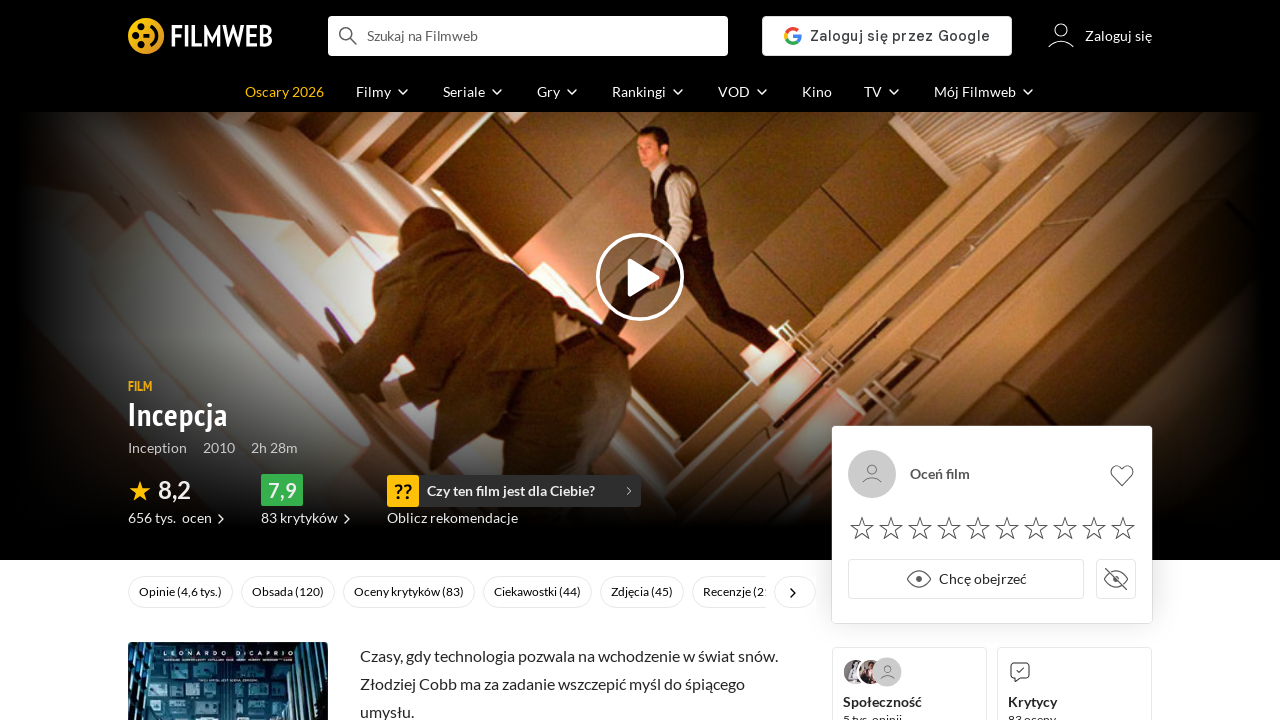

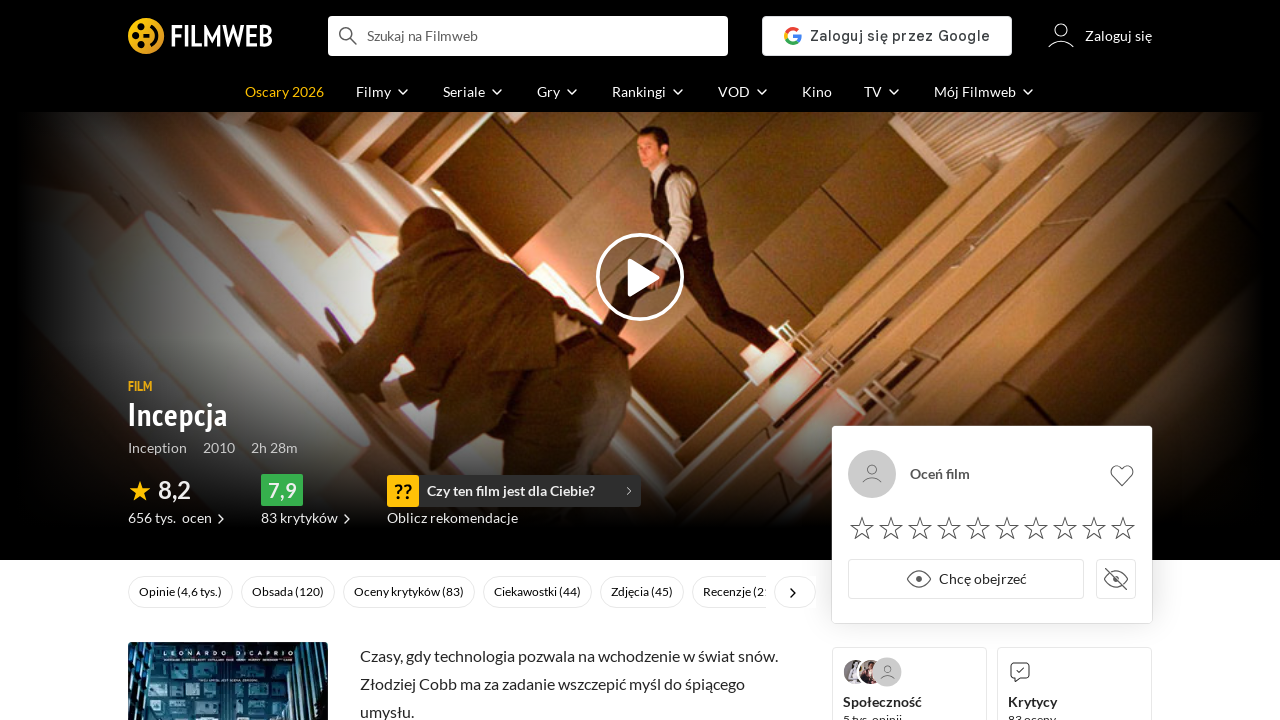